Tests jQuery UI Autocomplete functionality by navigating to the autocomplete page, switching to an iframe, and entering text into the tags field

Starting URL: https://jqueryui.com/

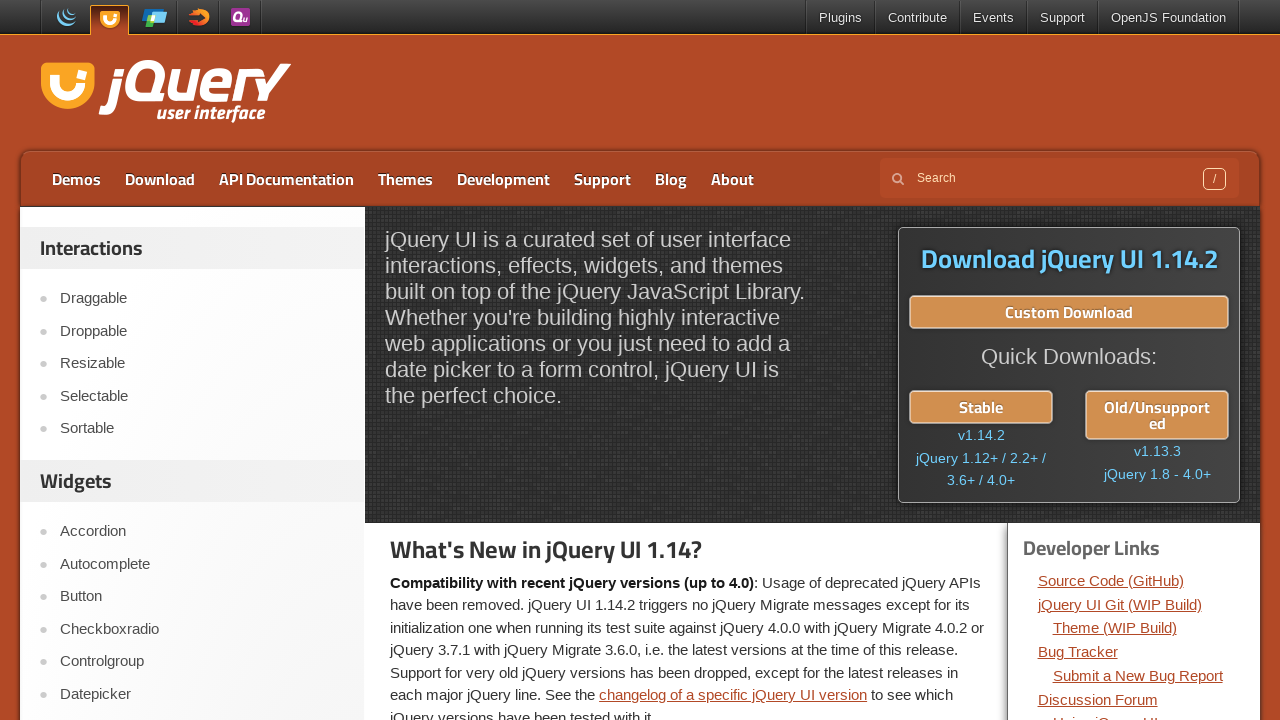

Clicked on Autocomplete link at (202, 564) on a:text('Autocomplete')
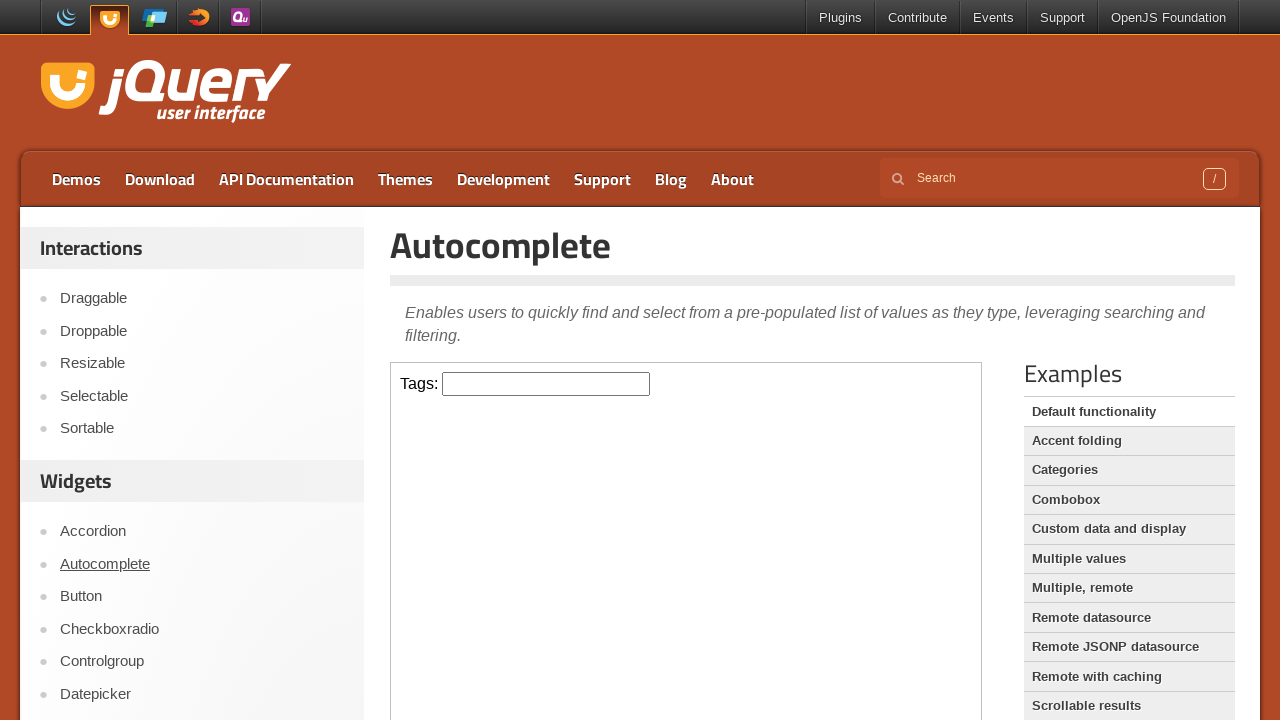

Waited for autocomplete page URL to load
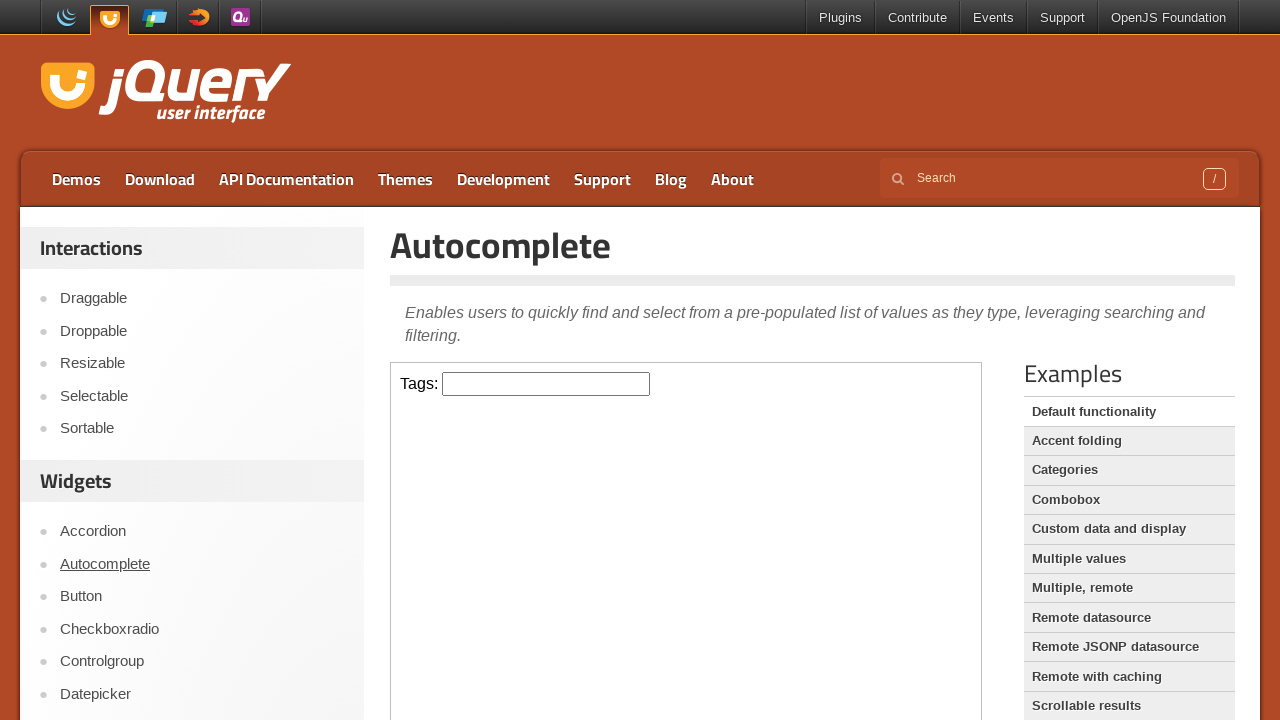

Waited for page DOM content to be loaded
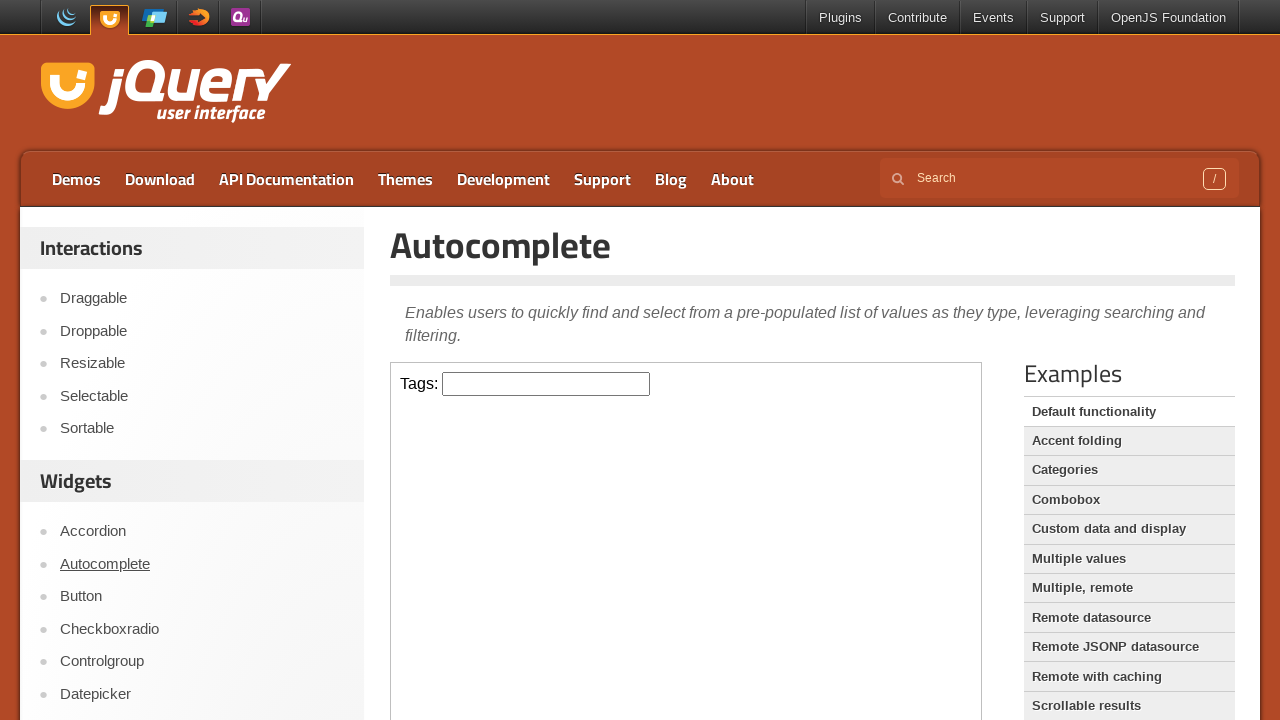

Located the demo iframe
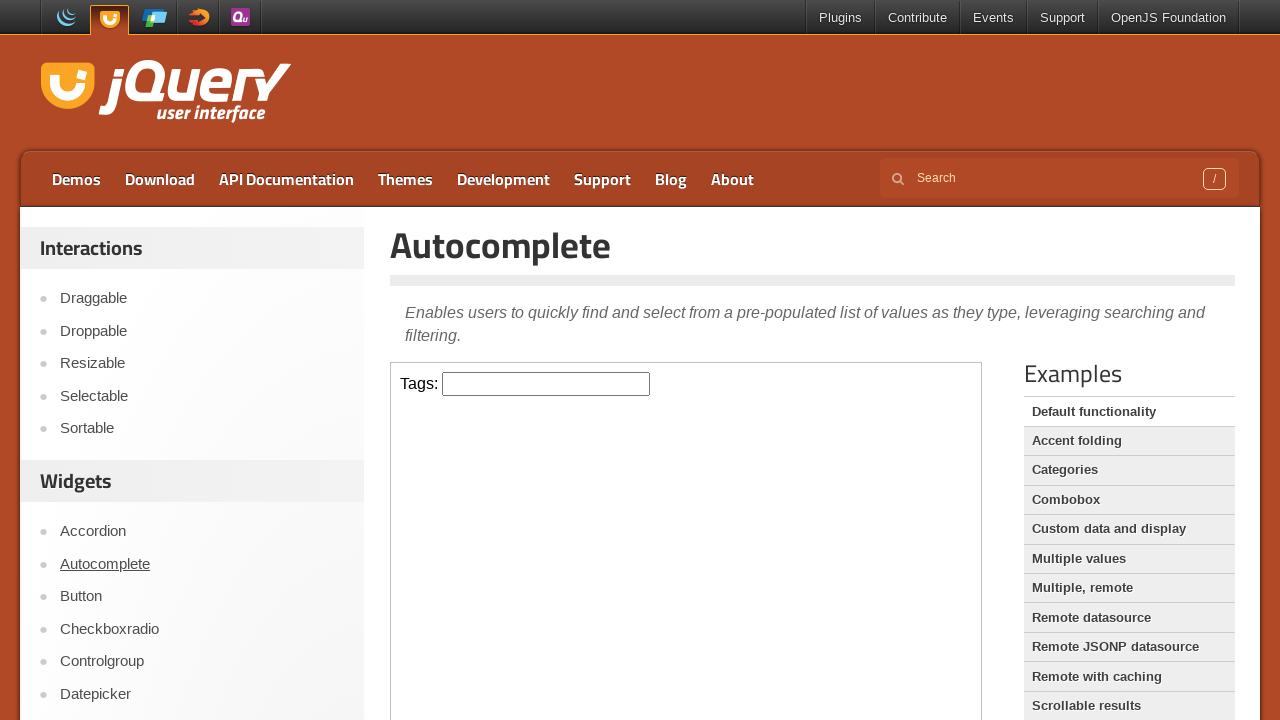

Filled tags field with 'selenium' in the demo iframe on .demo-frame >> internal:control=enter-frame >> #tags
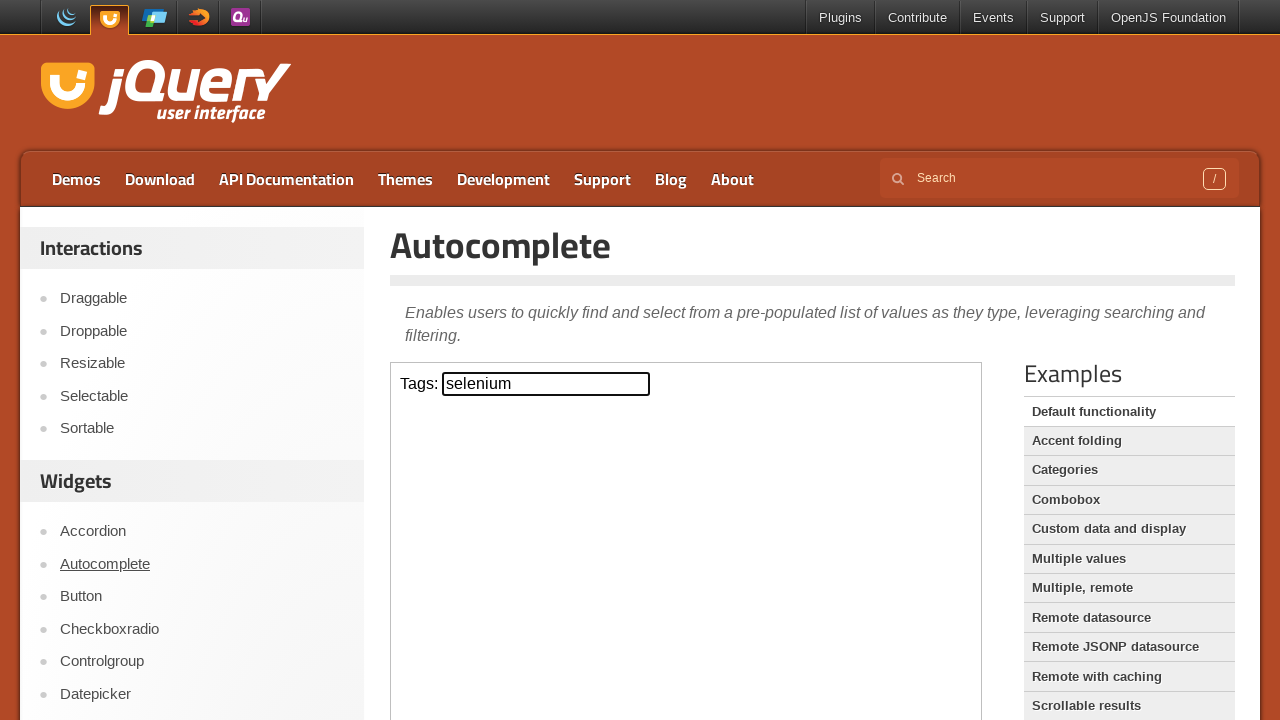

Navigated back to previous page
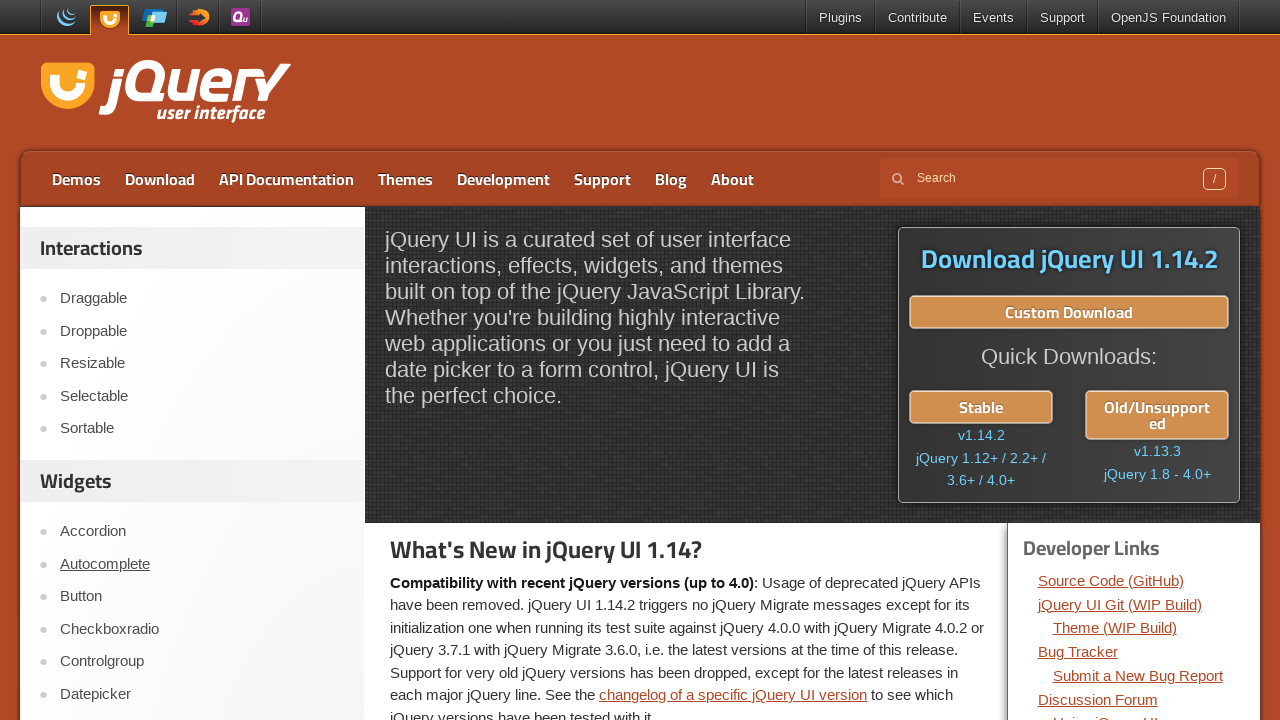

Waited for jQuery UI home page to load
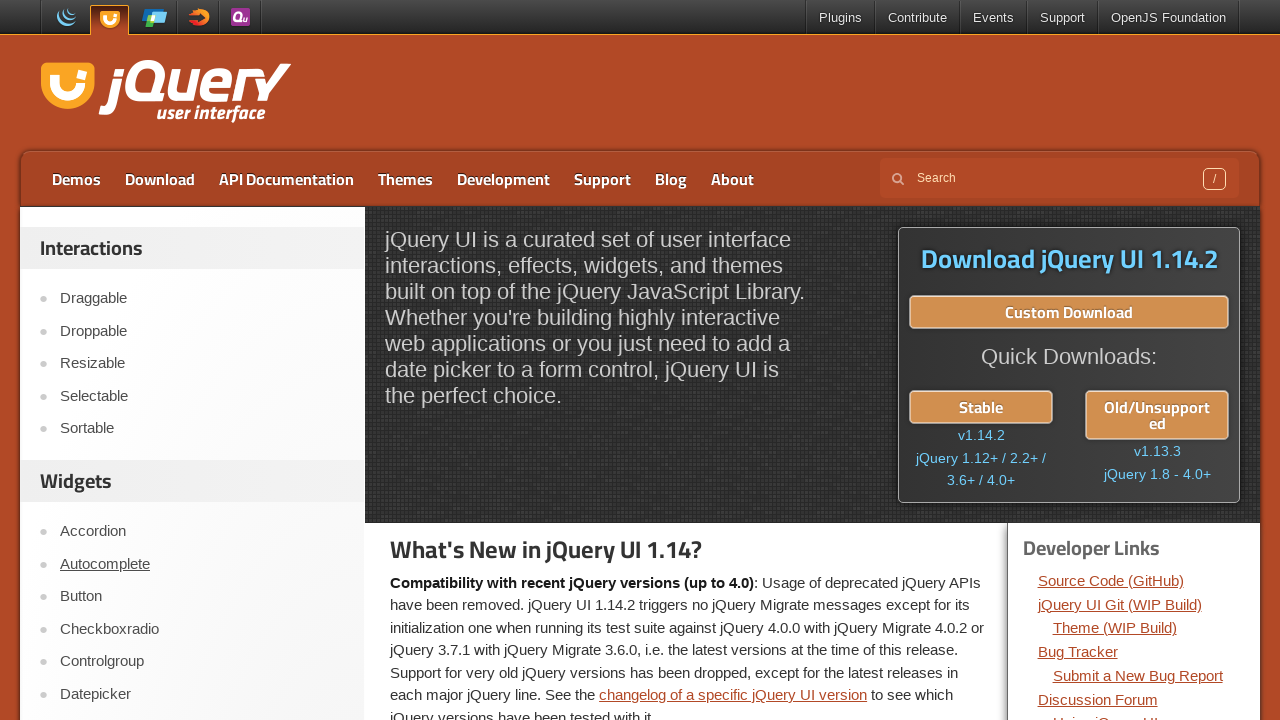

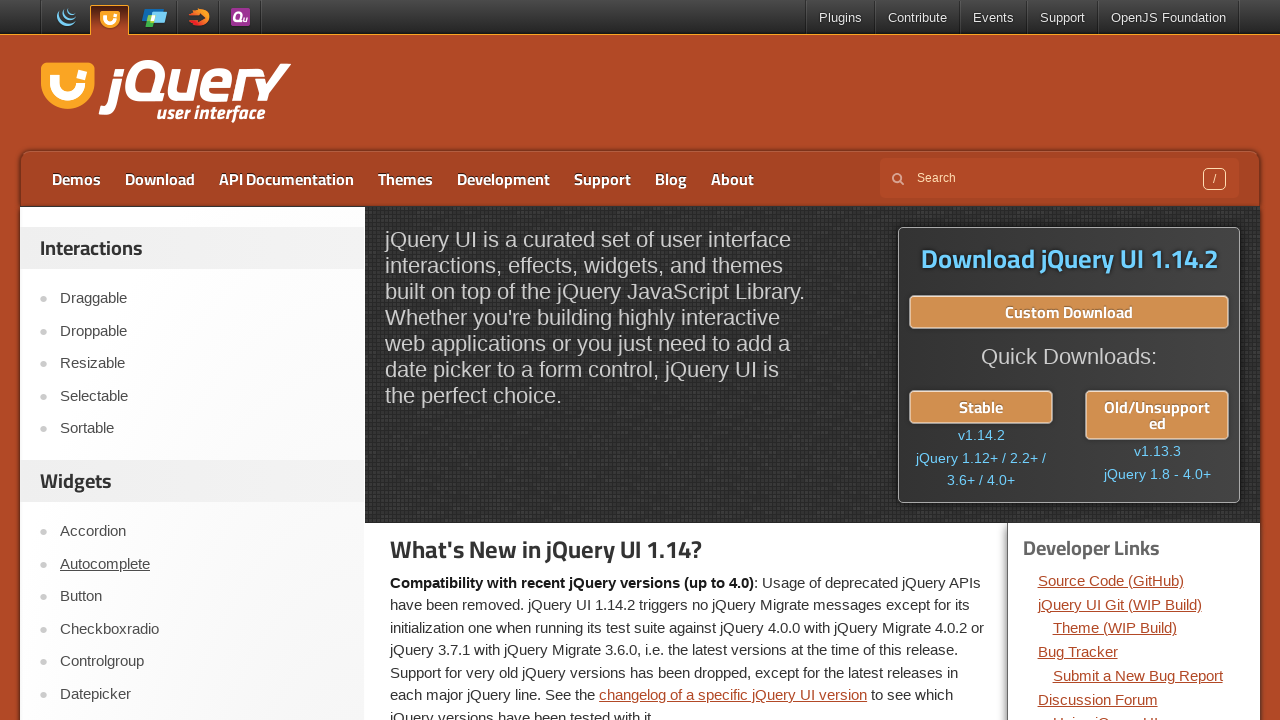